Navigates to anhtester.com homepage and clicks on the "API Testing" section link

Starting URL: https://anhtester.com

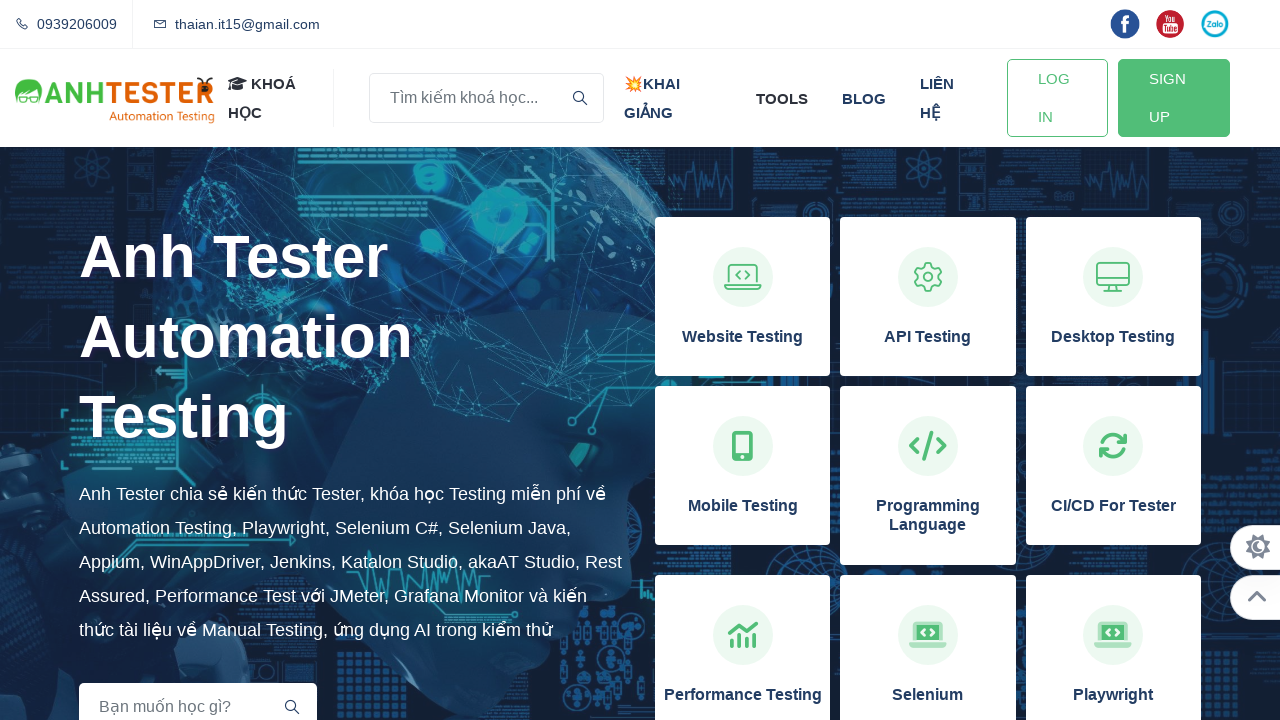

Clicked on the 'API Testing' section link at (928, 337) on xpath=//h3[normalize-space()='API Testing']
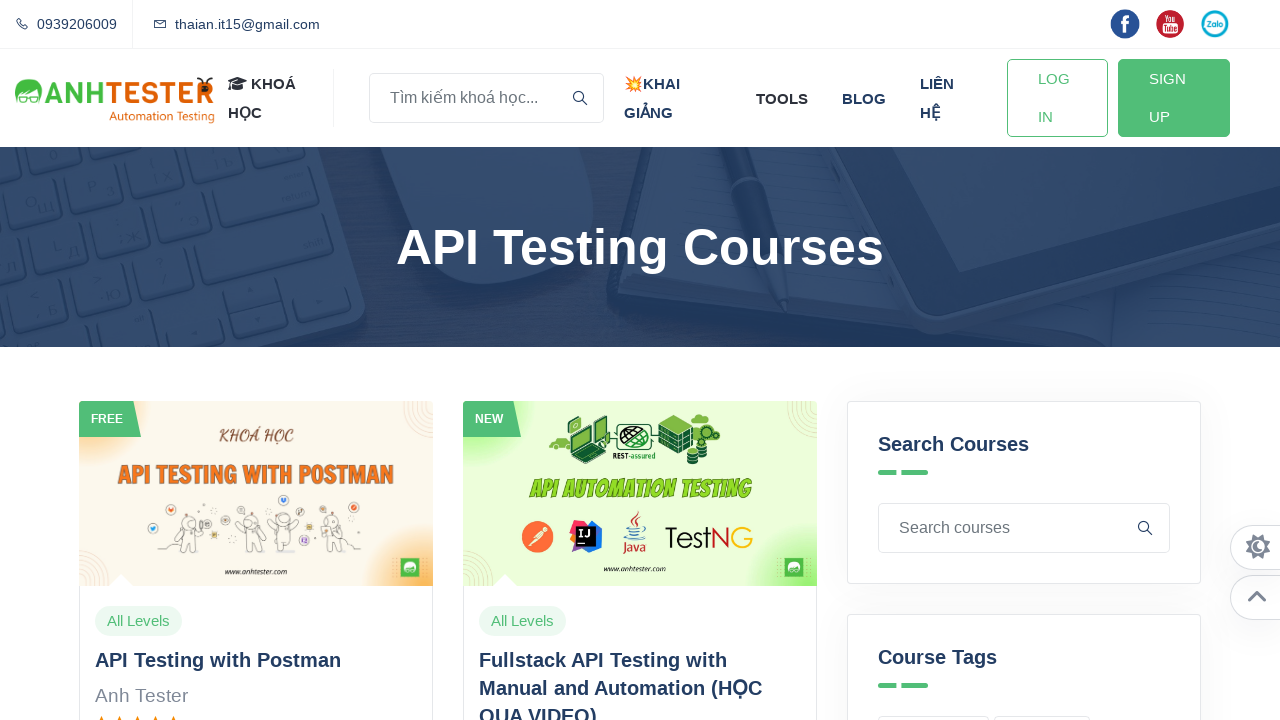

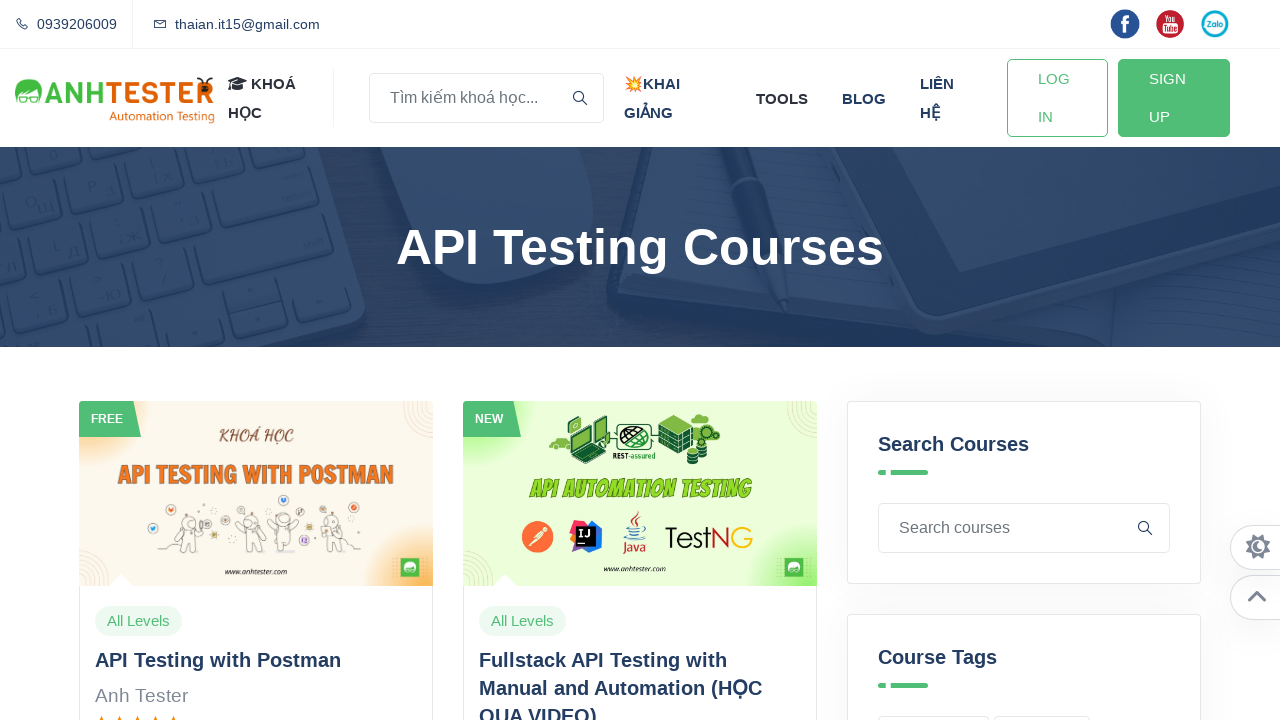